Navigates to Dynamic Loading section, clicks Example 2, clicks Start button, and verifies "Hello World!" appears after loading completes

Starting URL: https://the-internet.herokuapp.com/

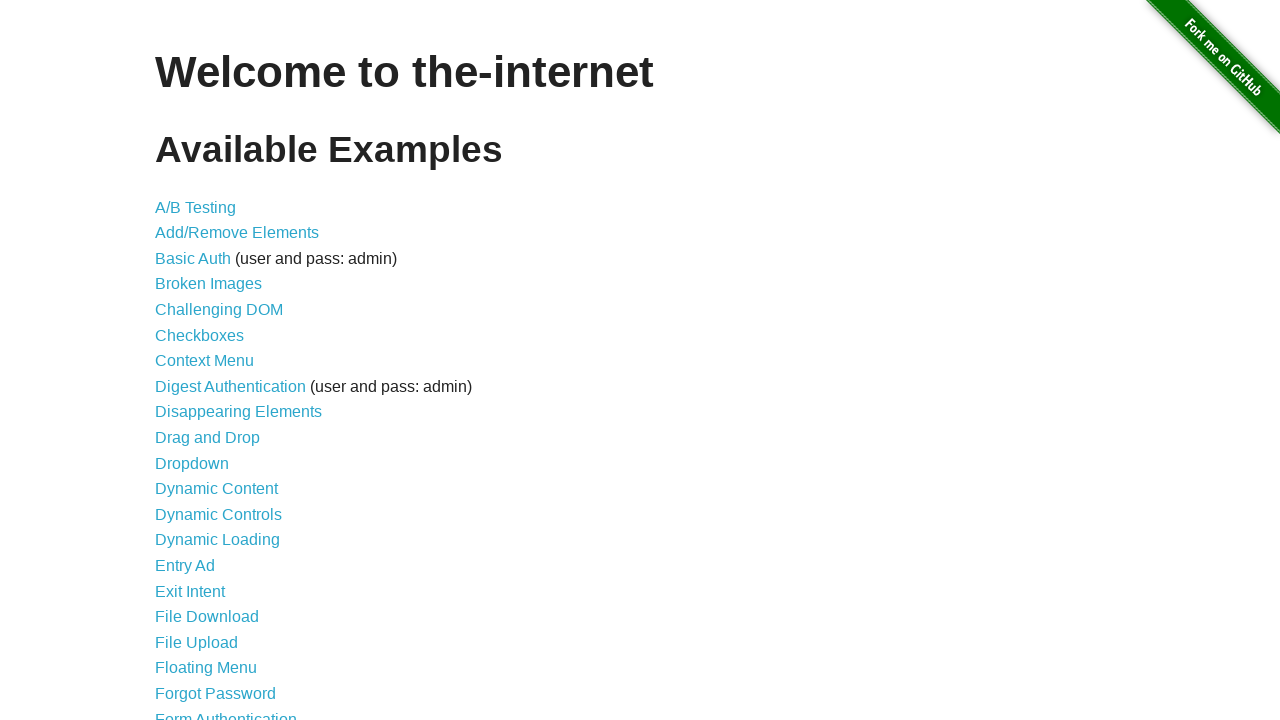

Clicked on 'Dynamic Loading' link at (218, 540) on text=Dynamic Loading
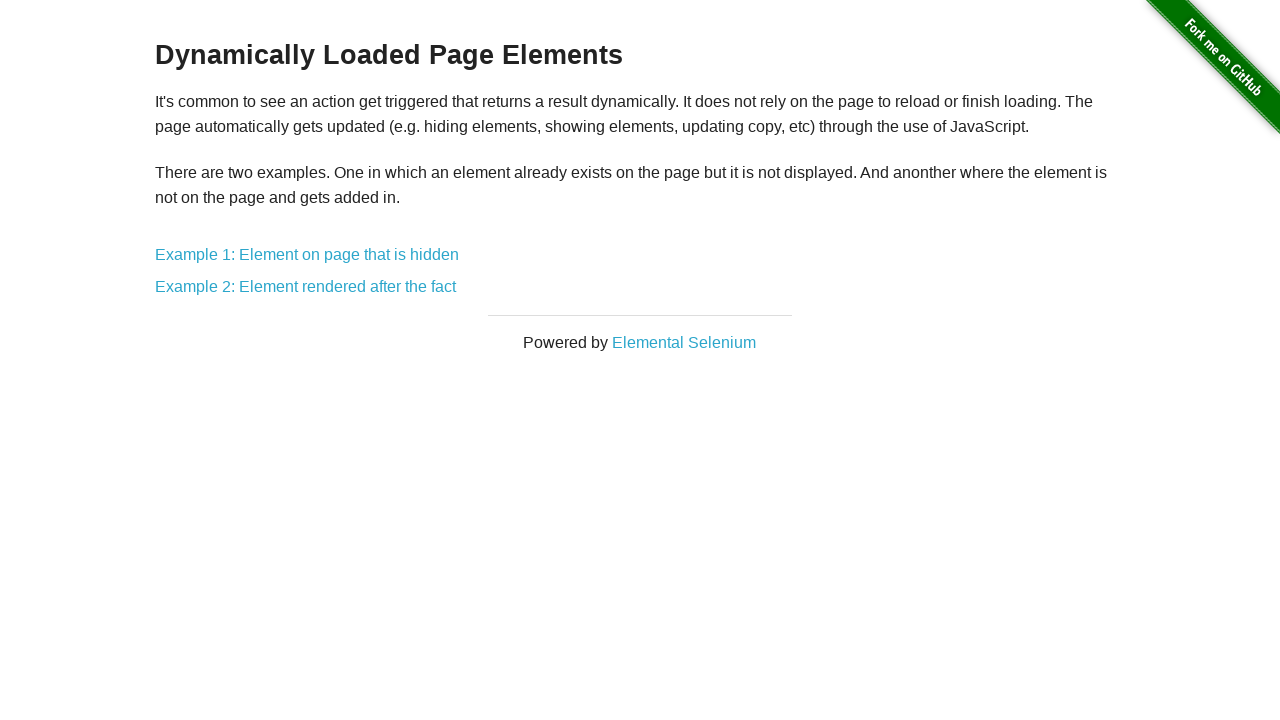

Waited for content to load
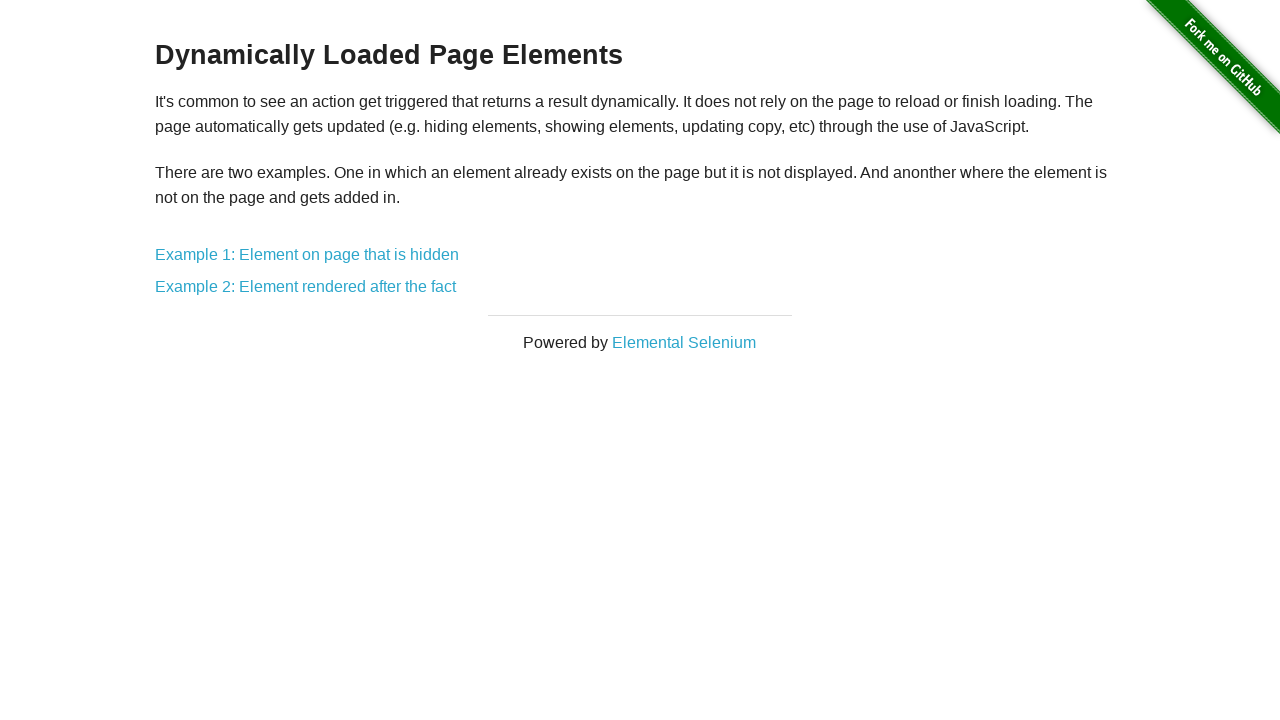

Clicked on 'Example 2: Element rendered after the fact' at (306, 287) on text=Example 2: Element rendered after the fact
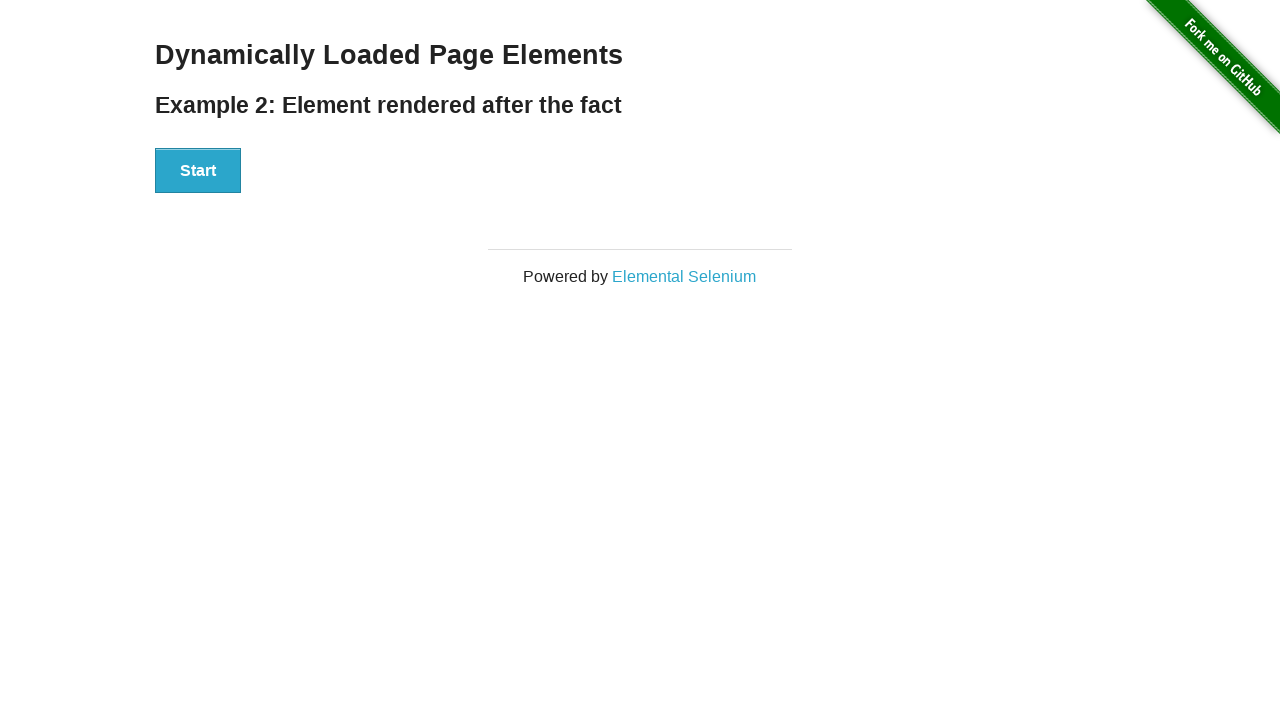

Waited for Example 2 page content to load
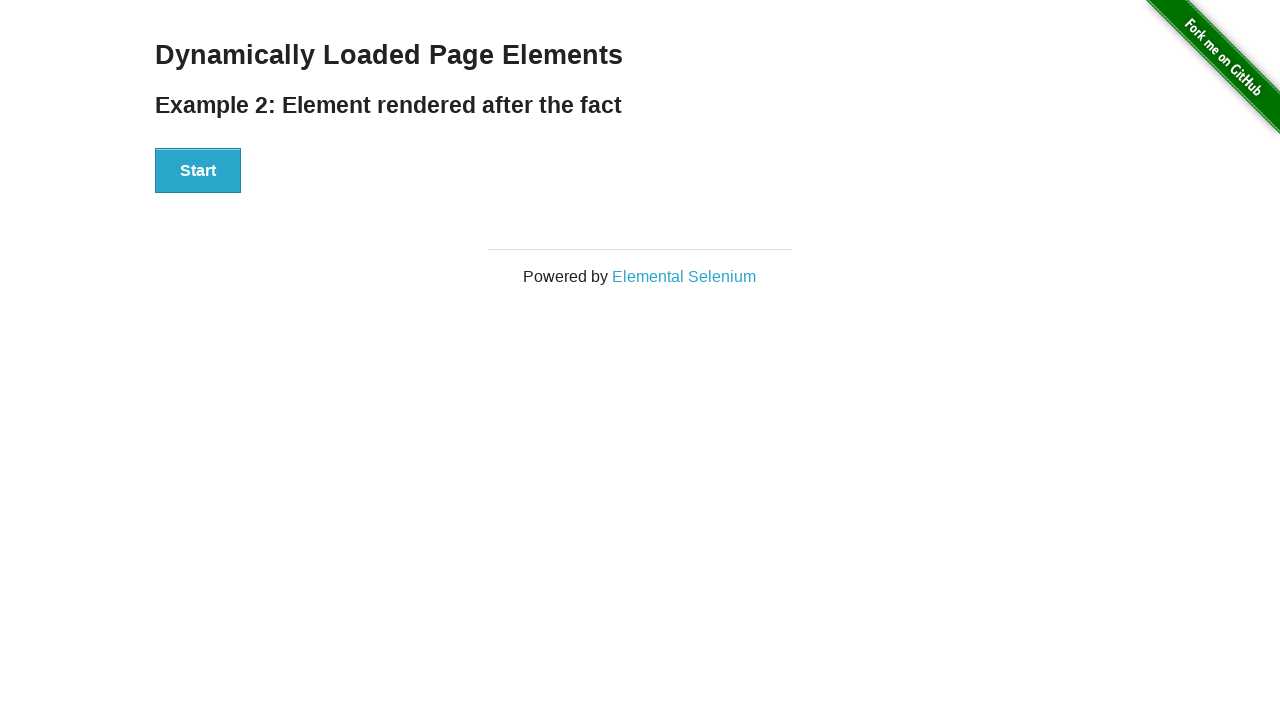

Clicked the Start button at (198, 171) on #start button
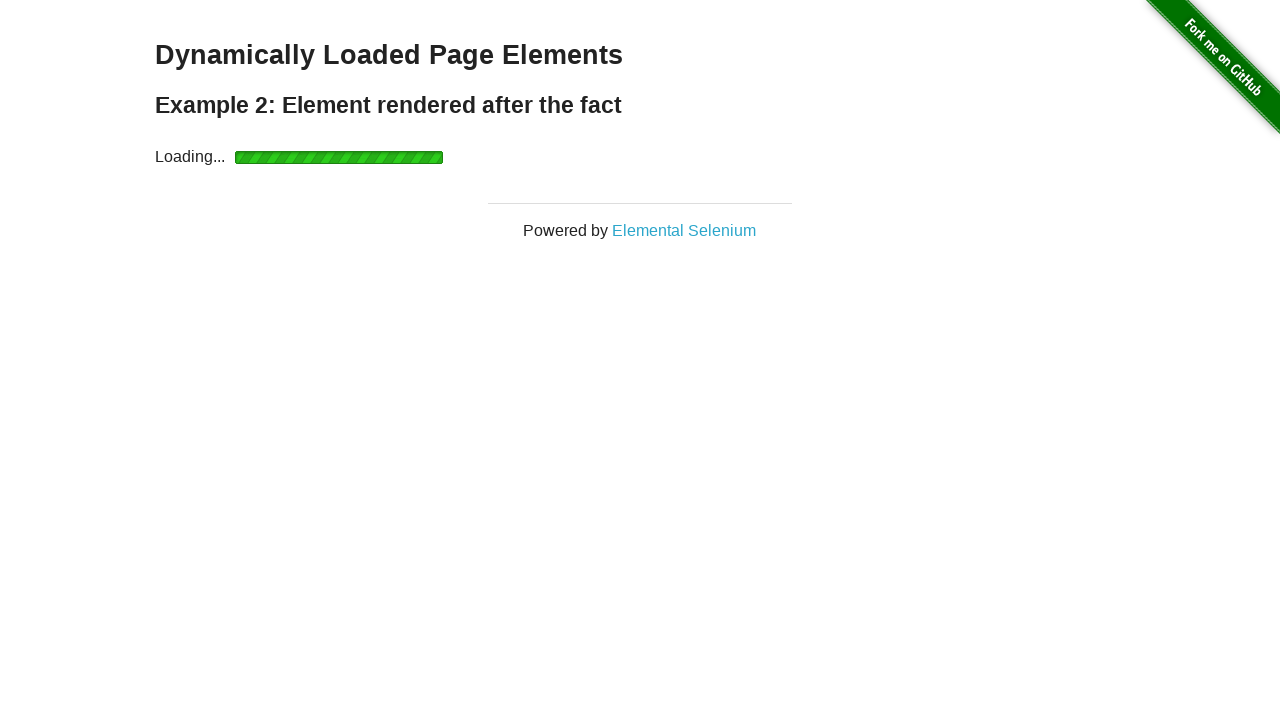

Waited for loading to complete and 'Hello World!' to appear
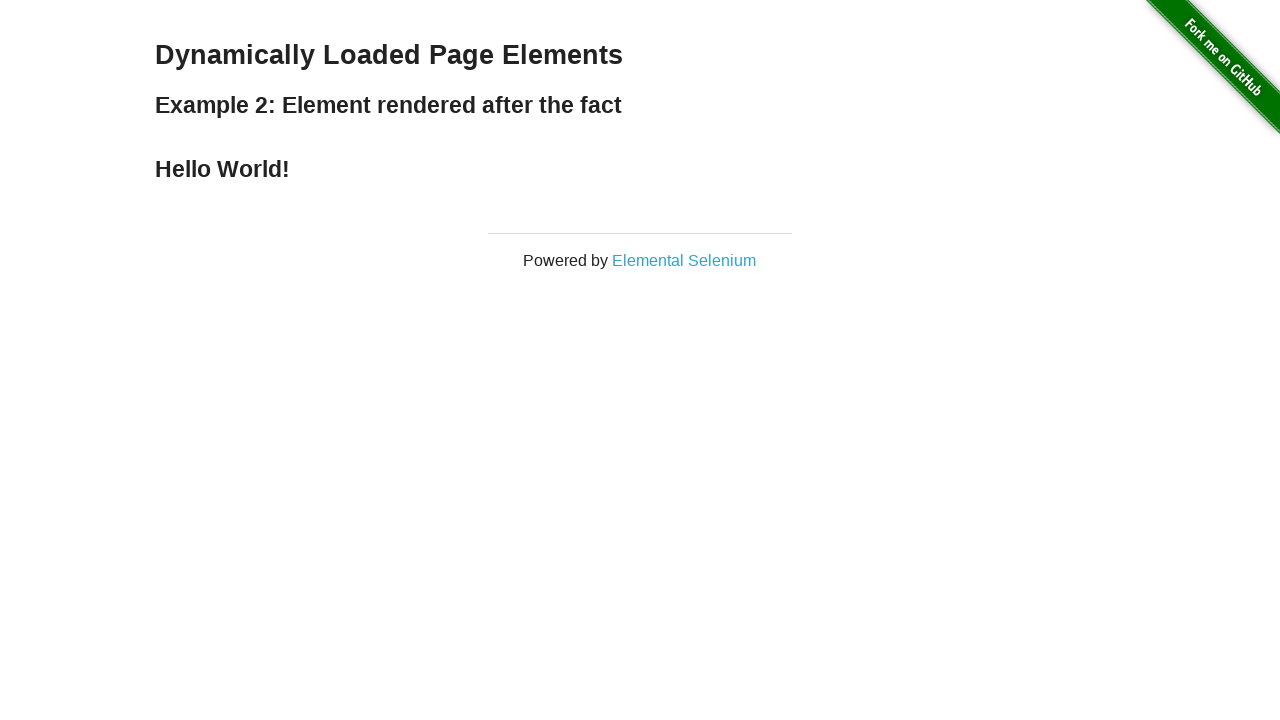

Located the finish element
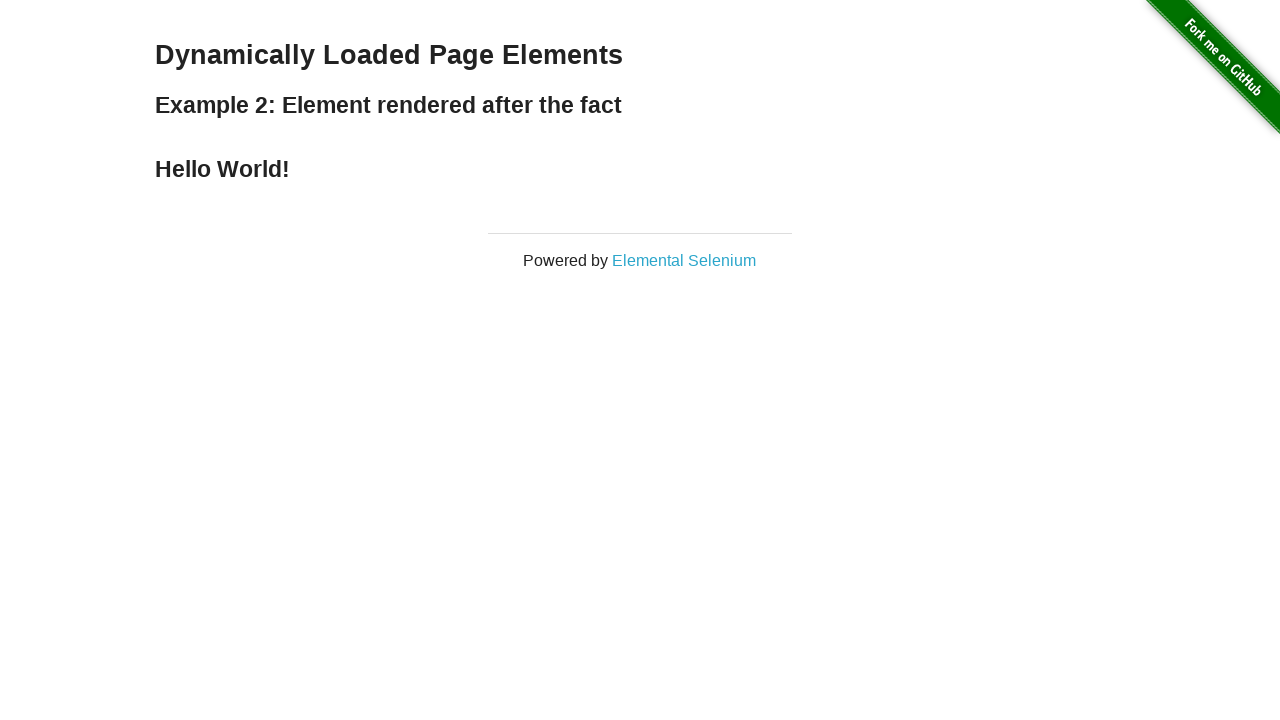

Verified 'Hello World!' text is present in finish element
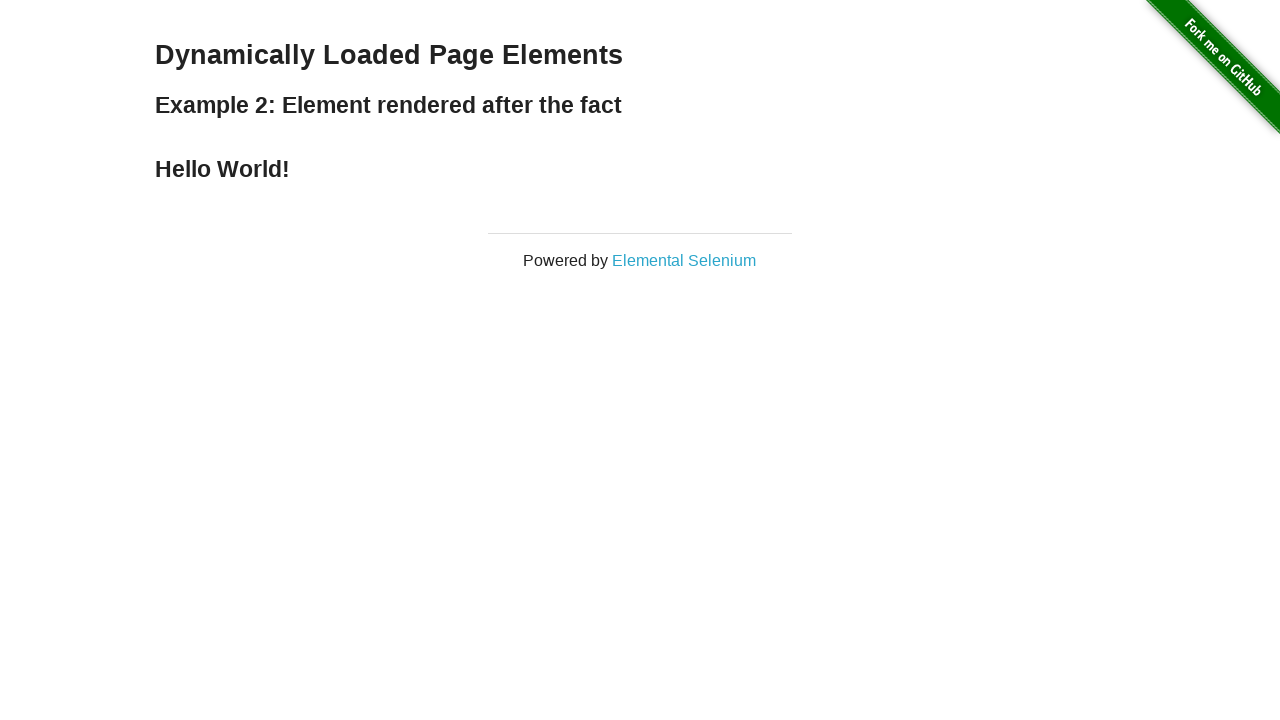

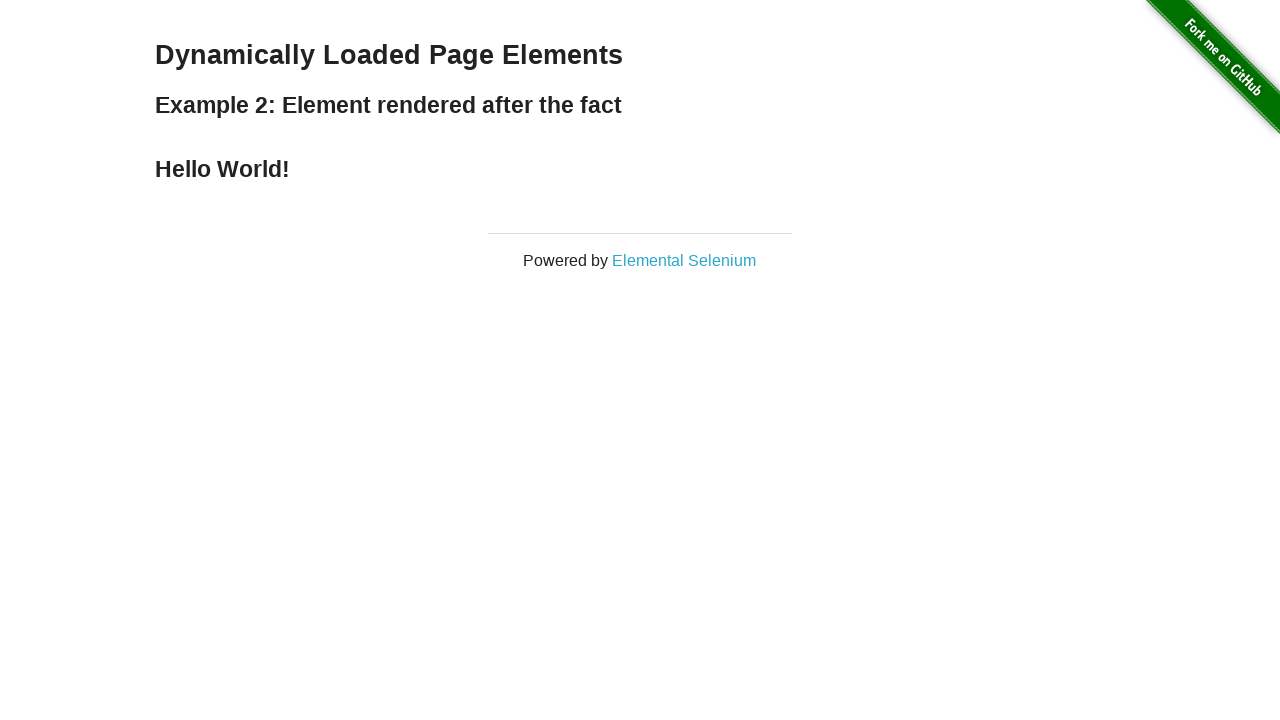